Tests adding an element by clicking the Add Element button and verifying it appears

Starting URL: https://the-internet.herokuapp.com/add_remove_elements/

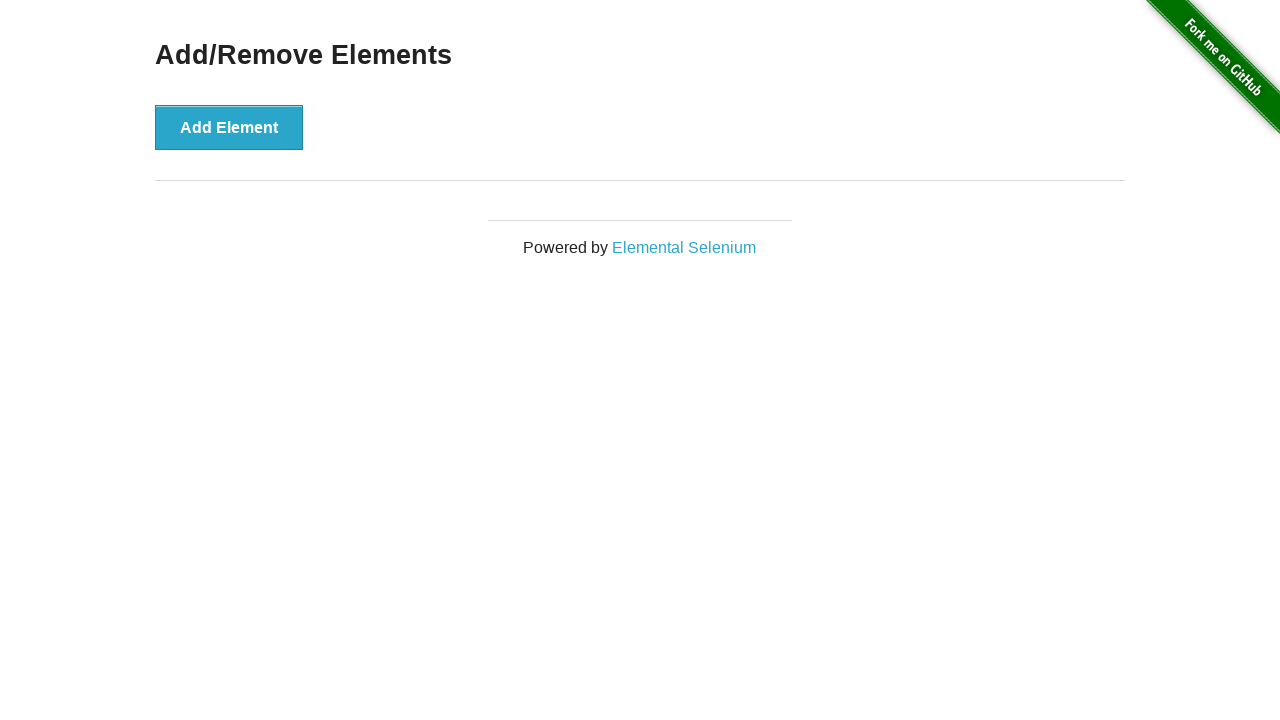

Clicked the Add Element button at (229, 127) on xpath=//*[@id="content"]/div/button
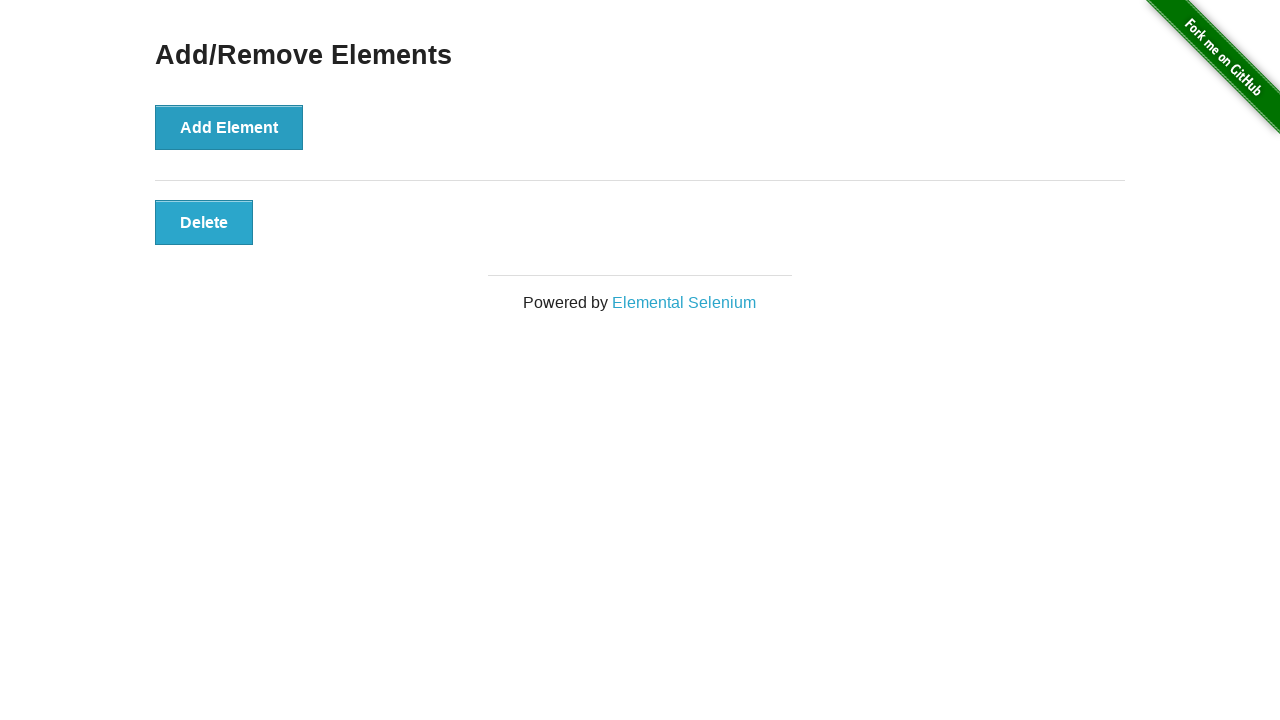

Verified the delete button is visible
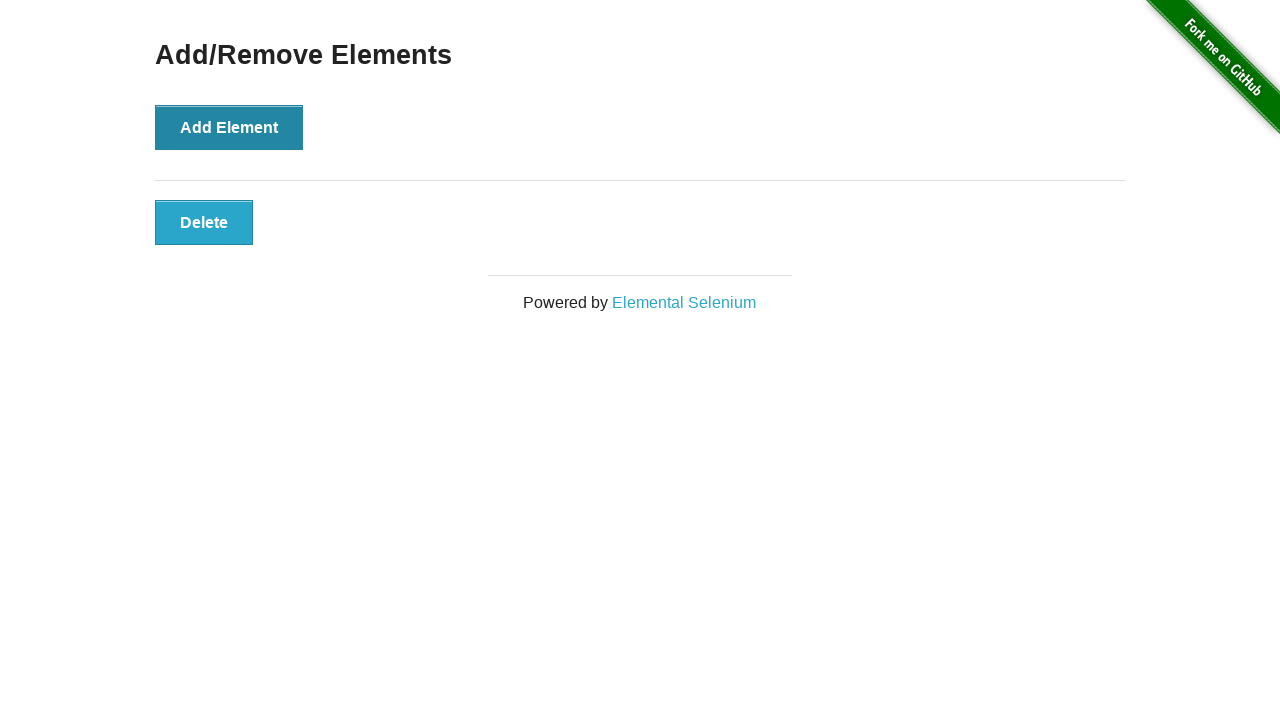

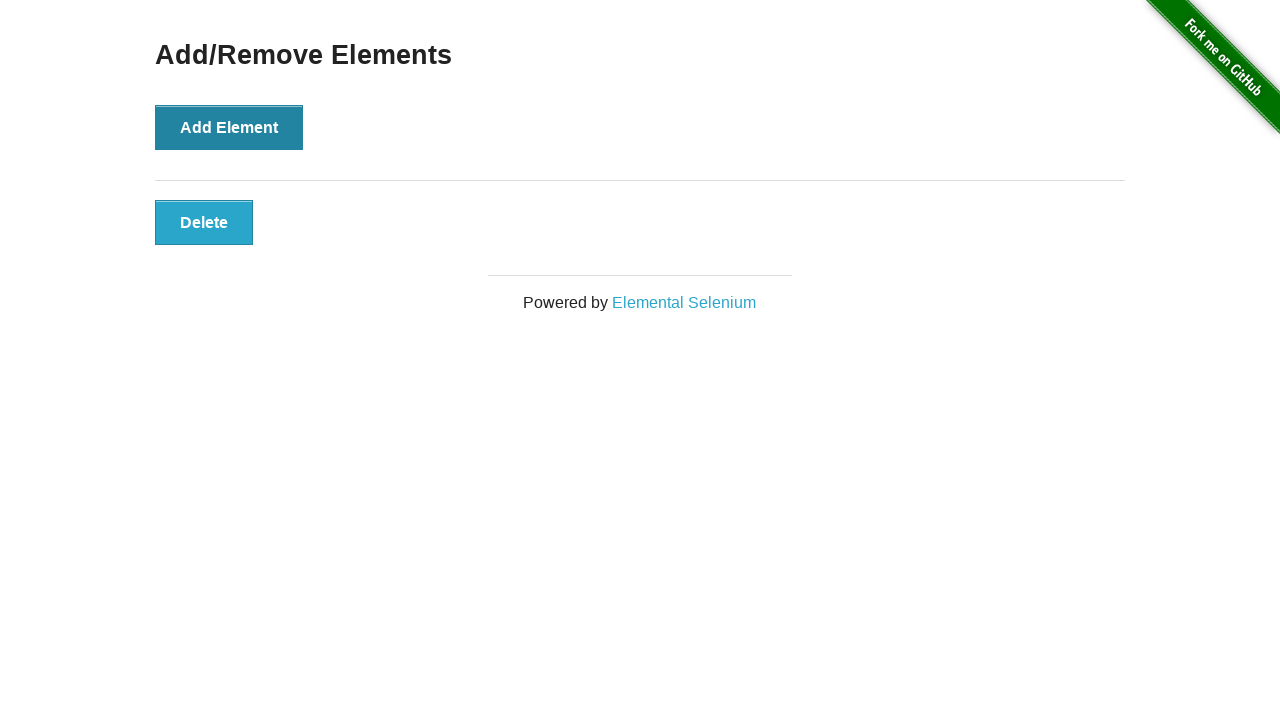